Tests dynamic content loading by clicking a start button and waiting for hidden content to become visible

Starting URL: https://the-internet.herokuapp.com/dynamic_loading/1

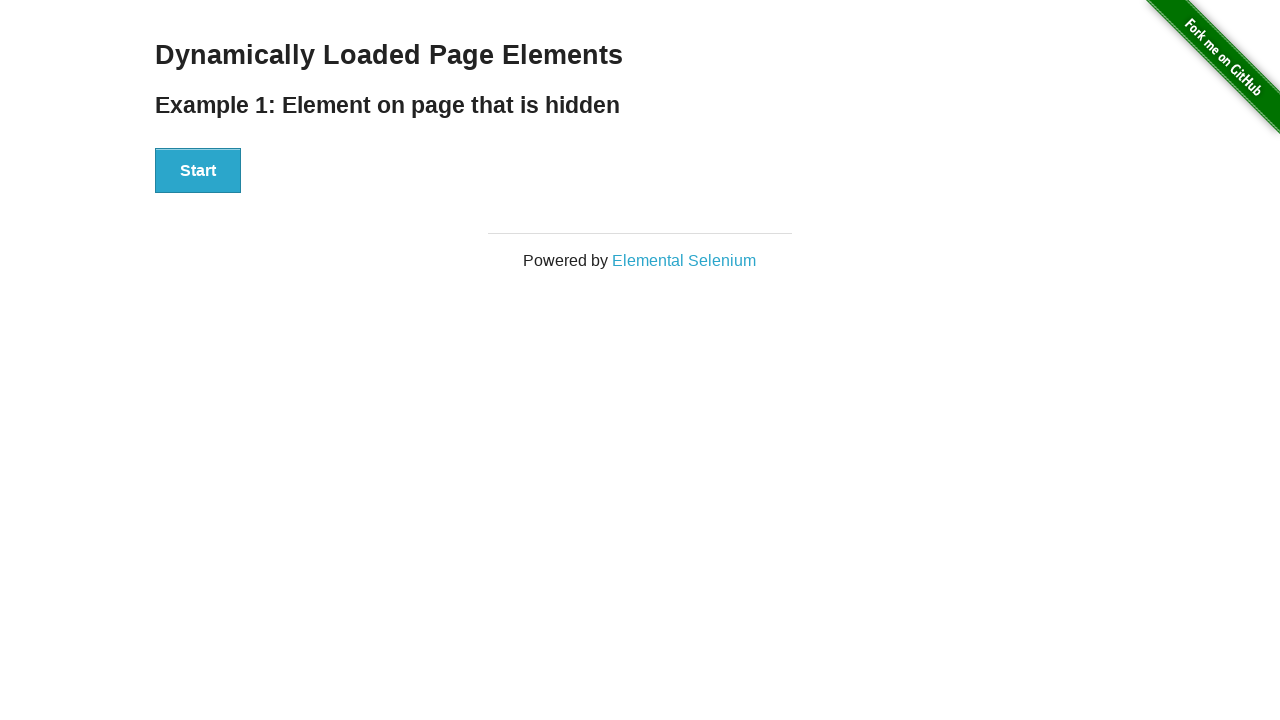

Clicked Start button to trigger dynamic content loading at (198, 171) on xpath=//button[.='Start']
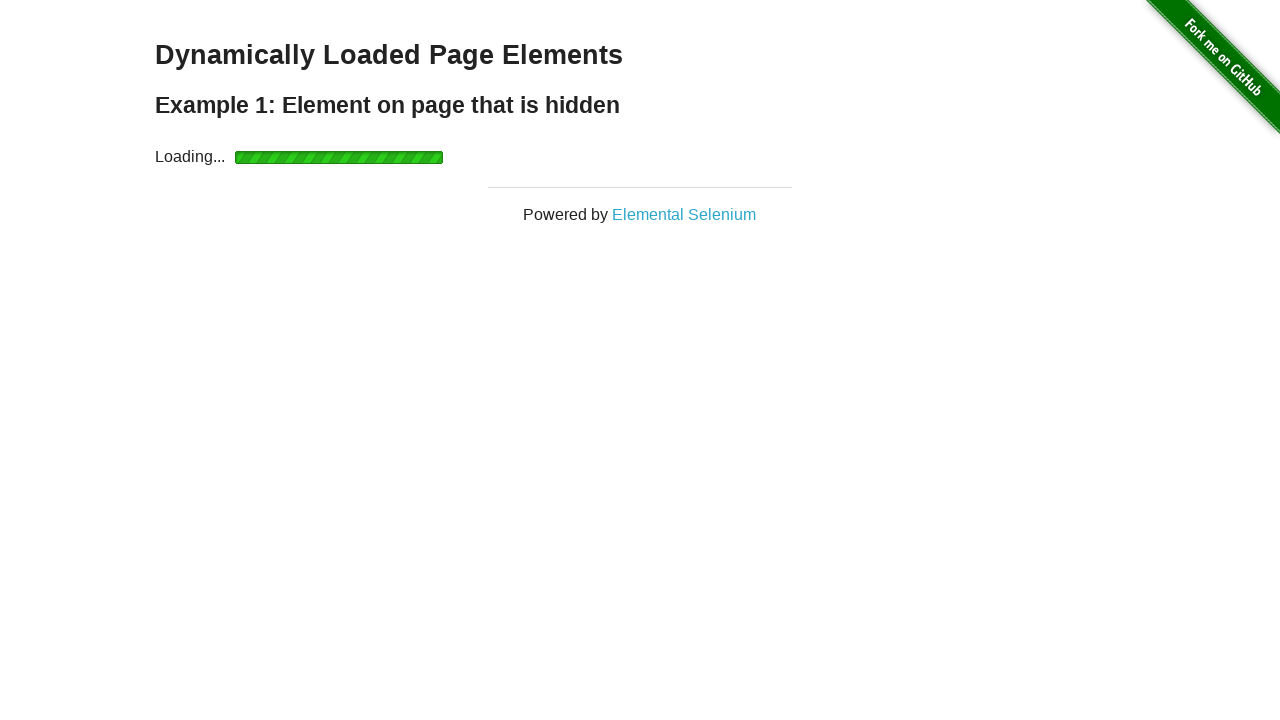

Waited for hidden 'Hello World!' text to become visible
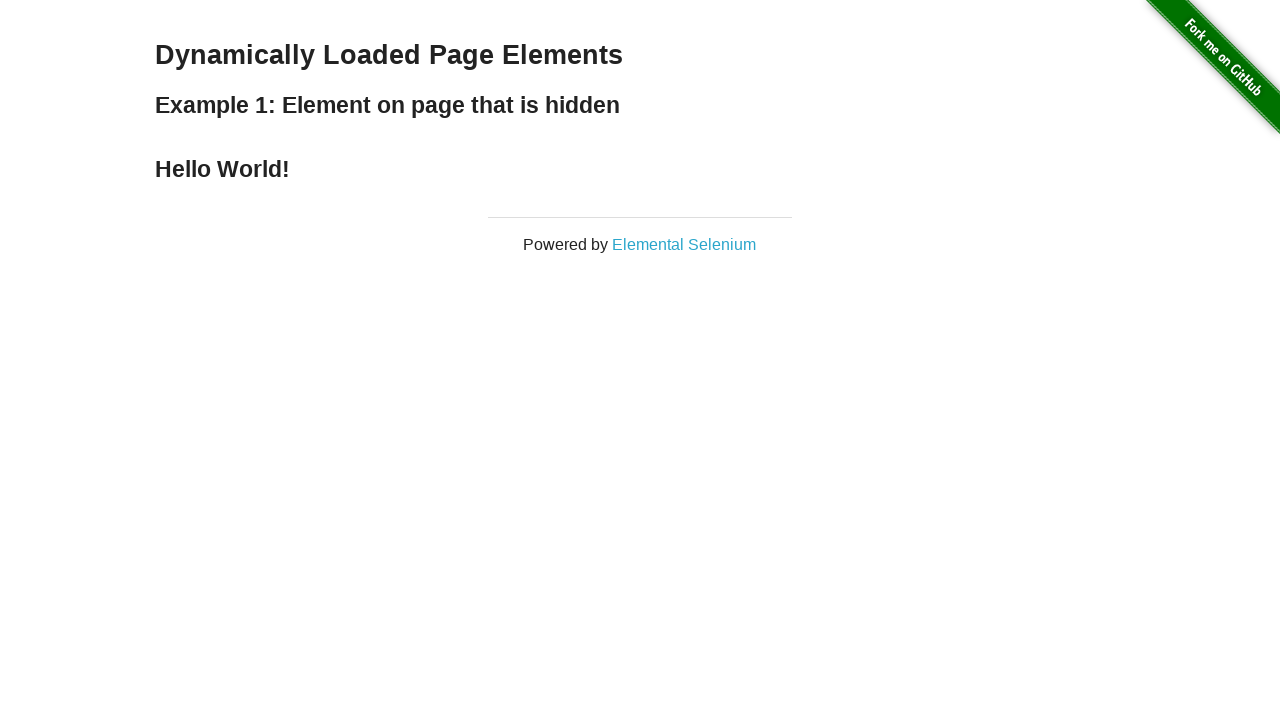

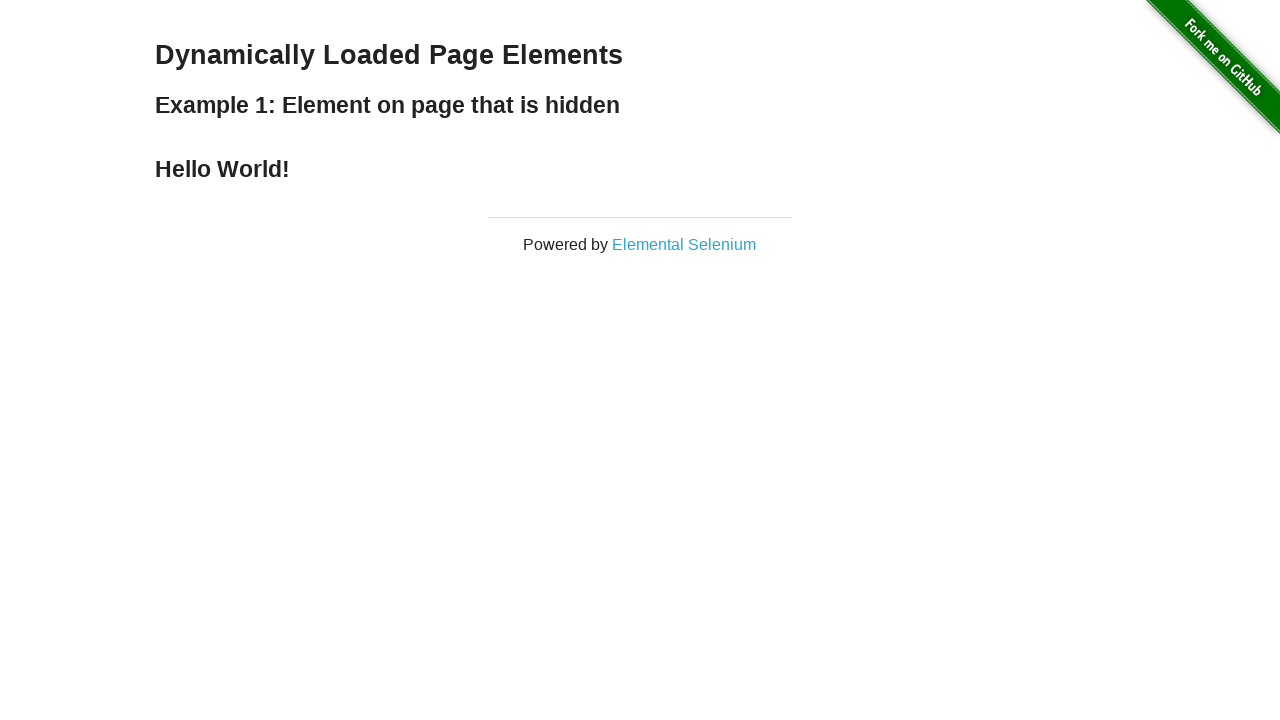